Tests iframe handling by navigating to Oracle Java documentation and clicking on a package link within a frame element.

Starting URL: https://docs.oracle.com/javase/8/docs/api/

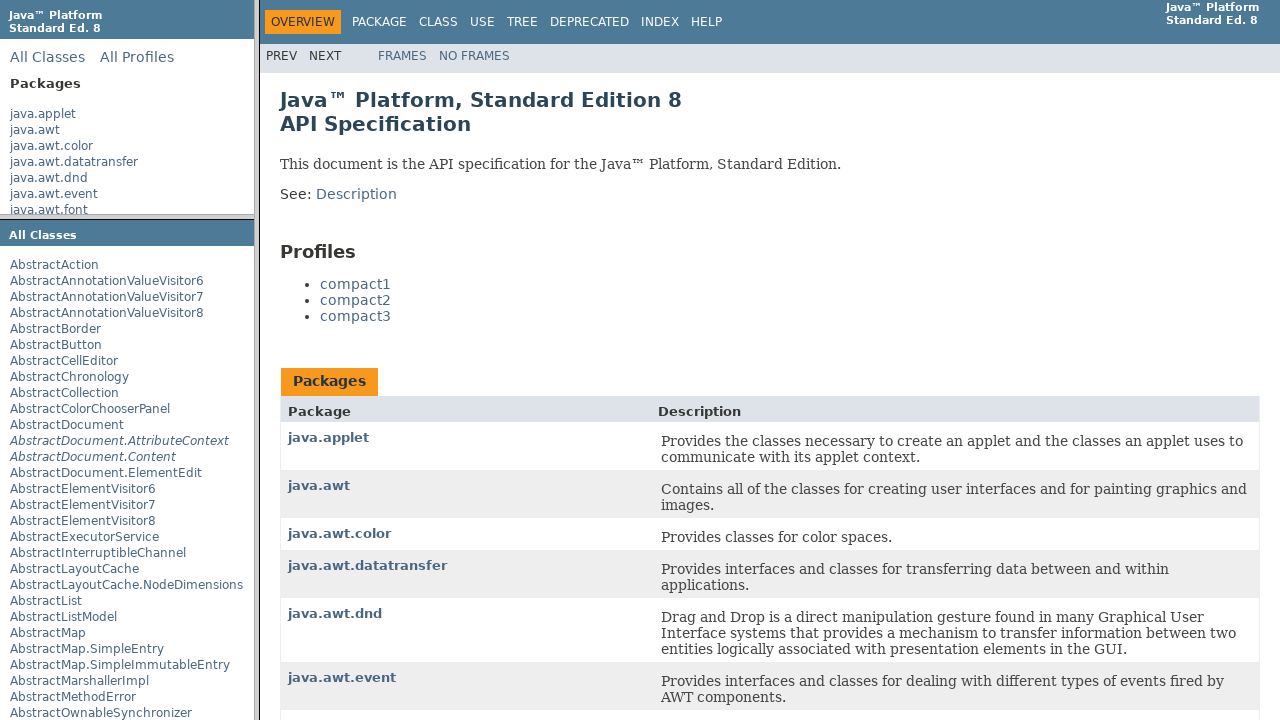

Located iframe with name 'packageListFrame'
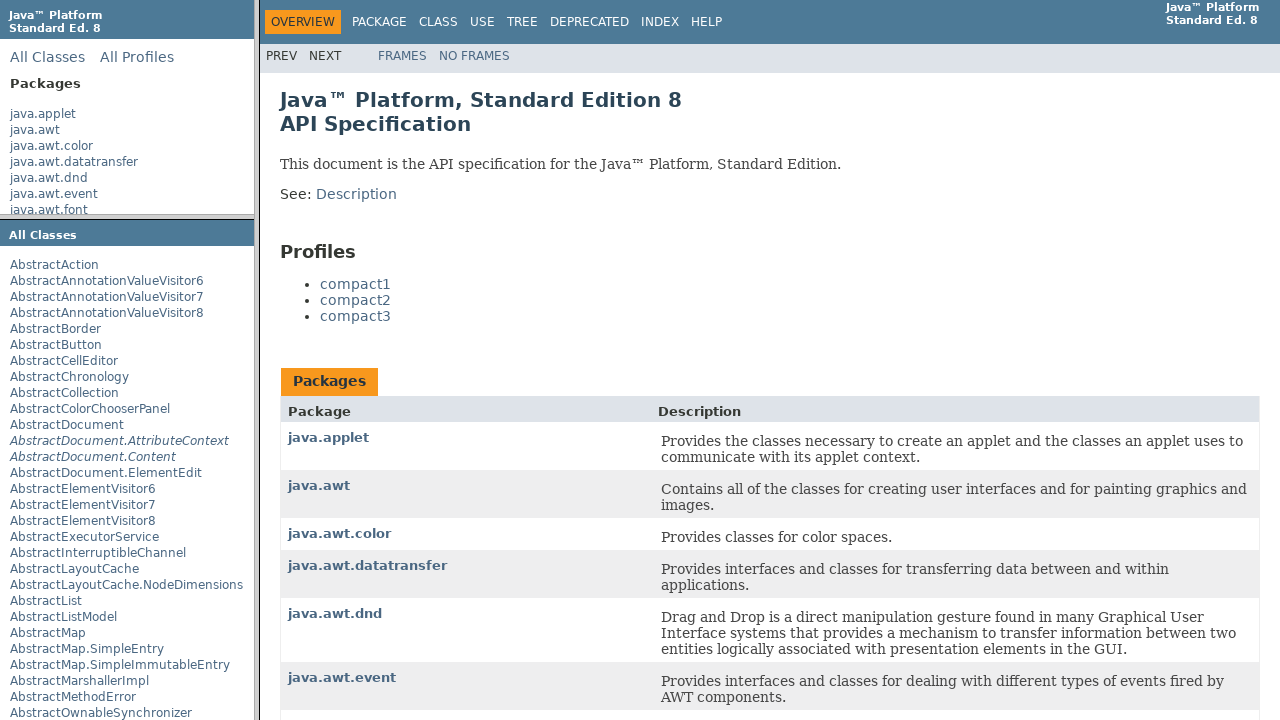

Clicked on 'java.applet' package link within iframe at (43, 114) on xpath=//frame[@name='packageListFrame'] >> internal:control=enter-frame >> xpath
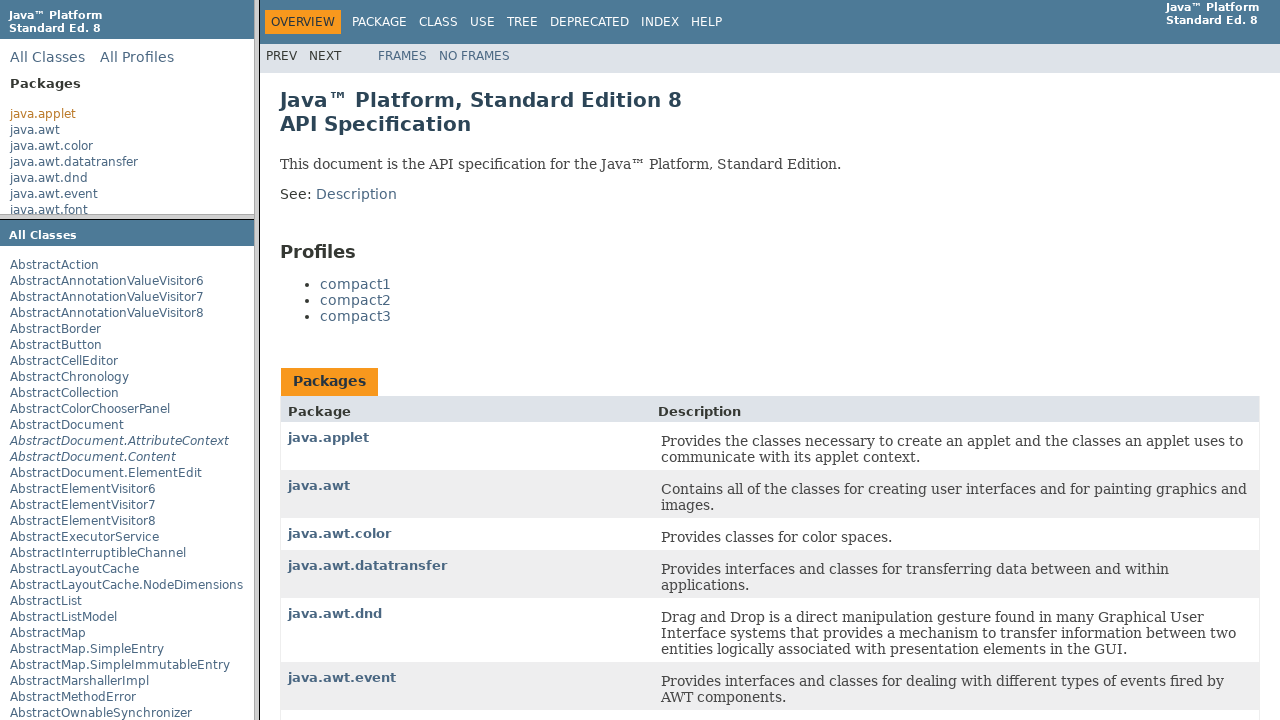

Page load completed after navigating to java.applet package
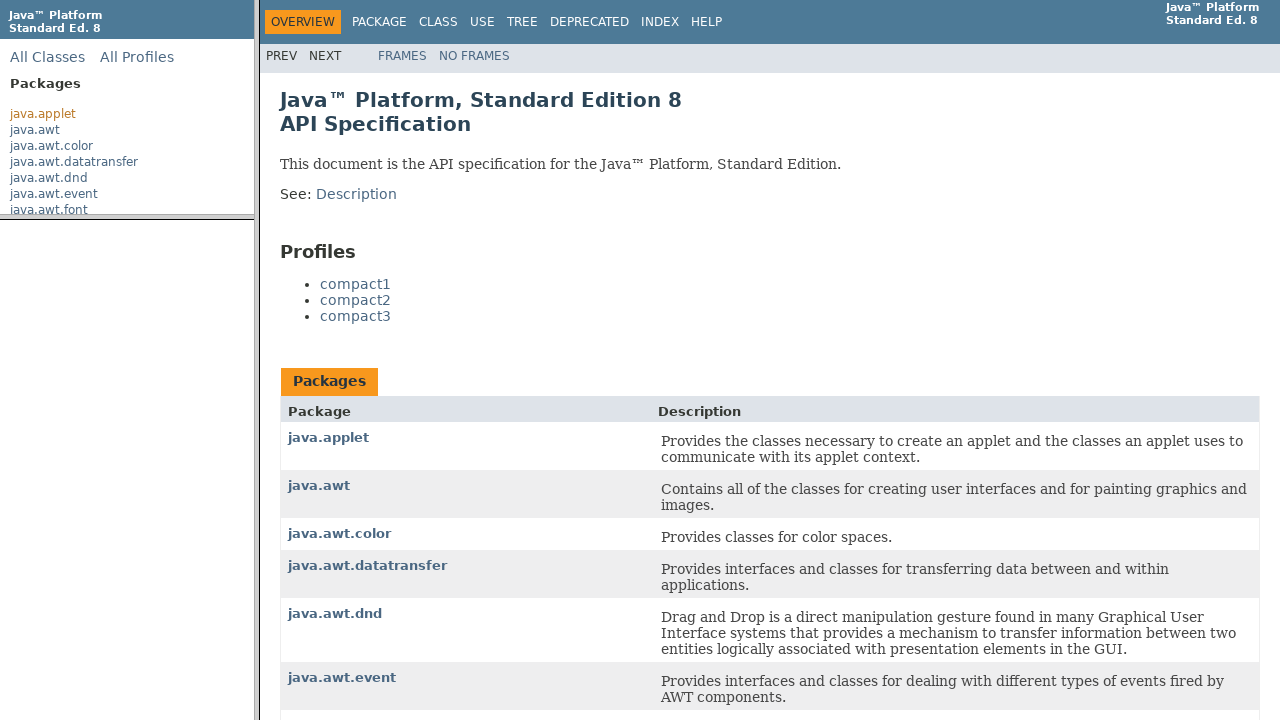

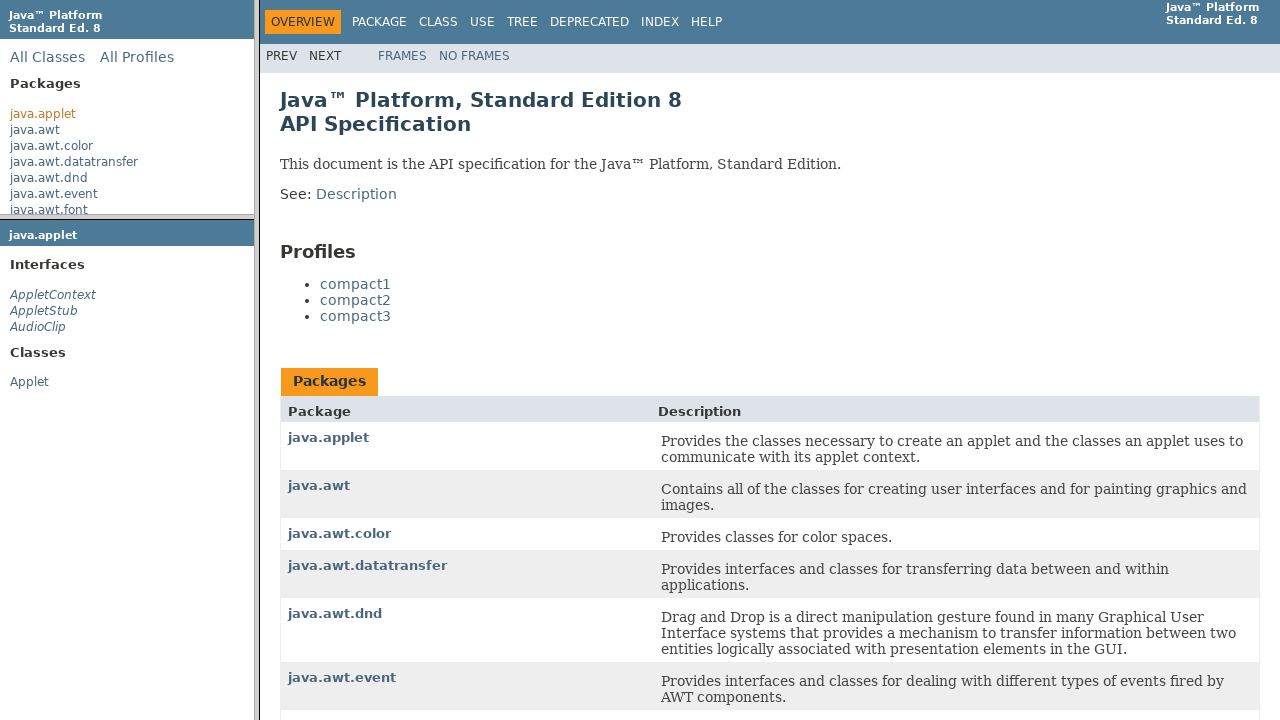